Tests search functionality on LambdaTest e-commerce playground by searching for "hp" and checking the search results page loads correctly.

Starting URL: https://ecommerce-playground.lambdatest.io

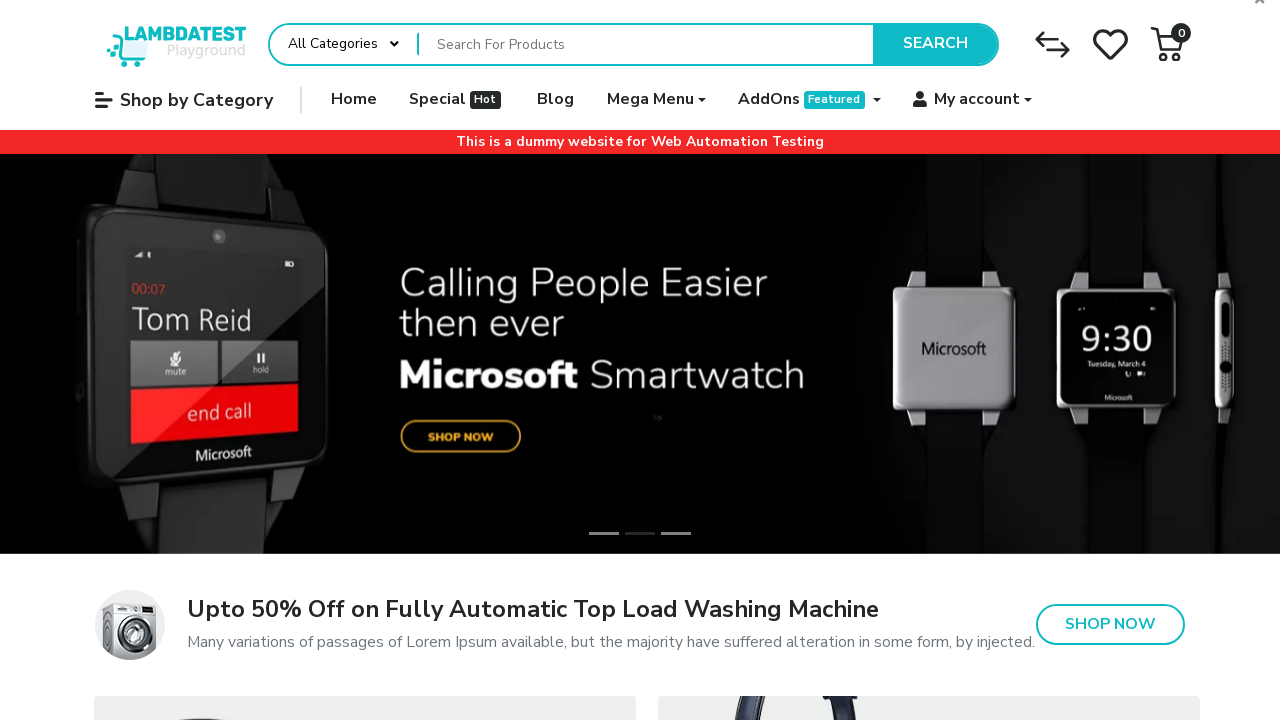

Filled search field with 'hp' on input[name='search']
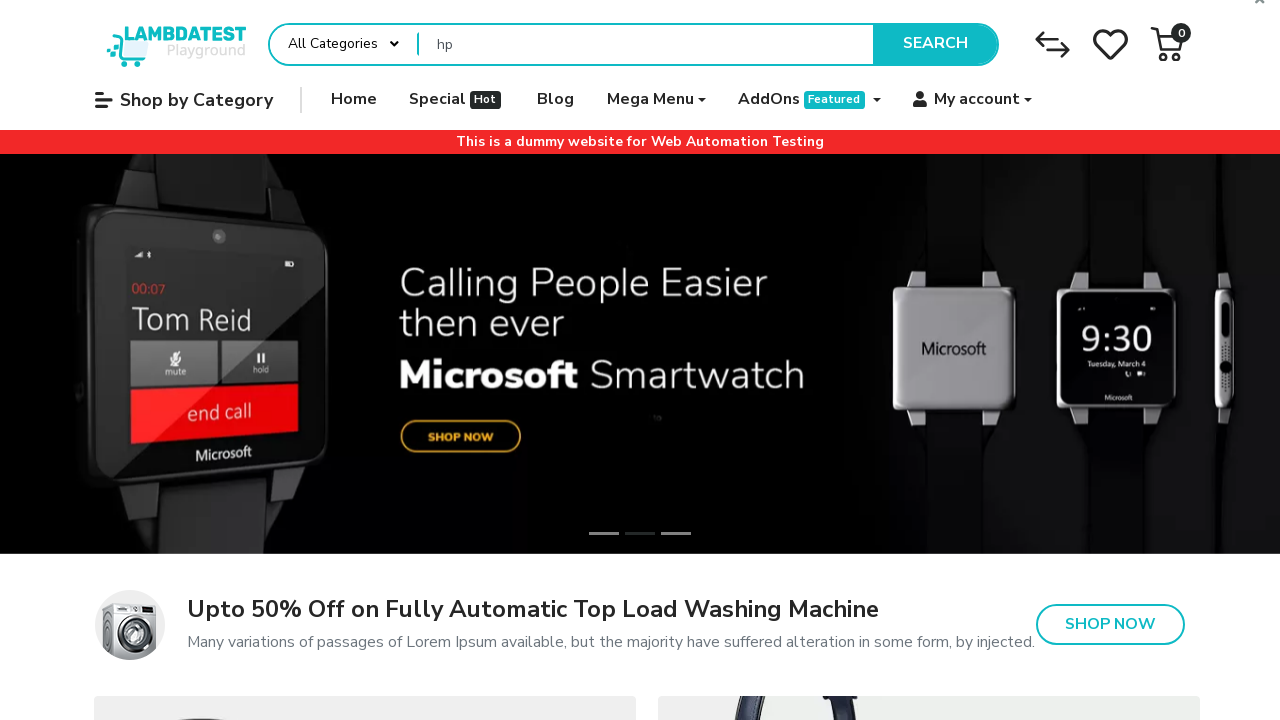

Pressed Enter to submit search form on input[name='search']
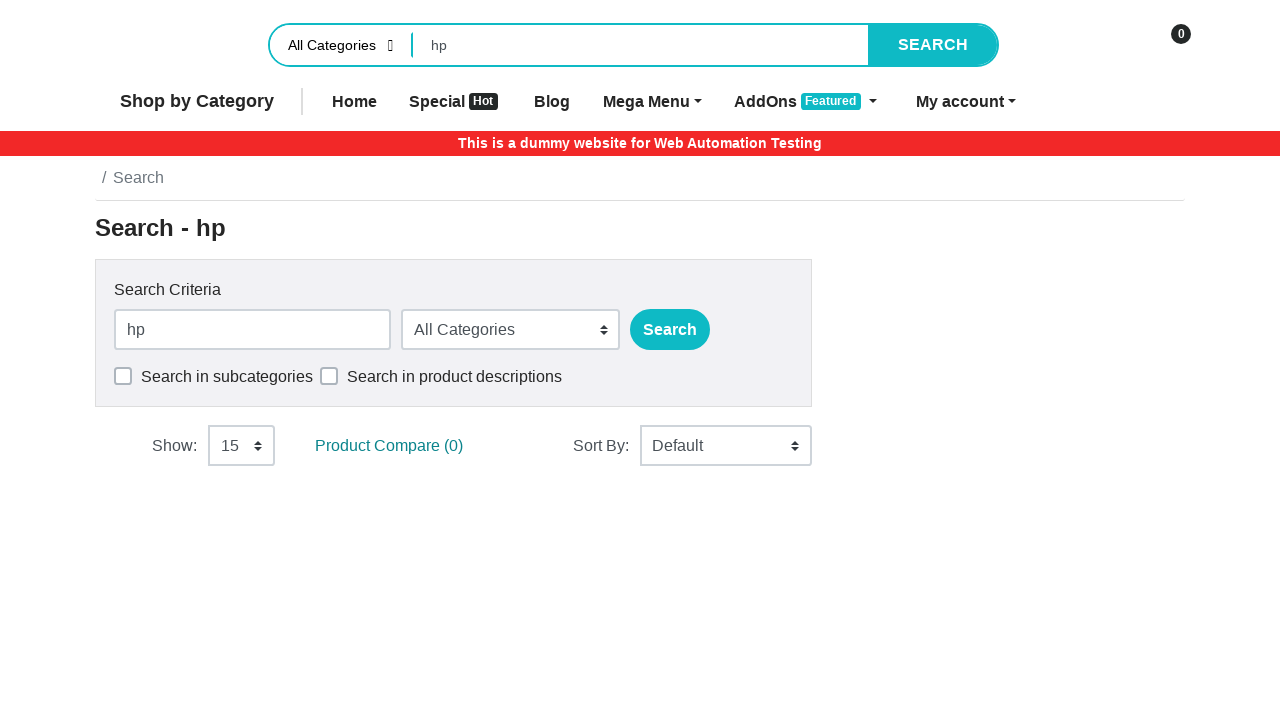

Search results page loaded with product thumbnails
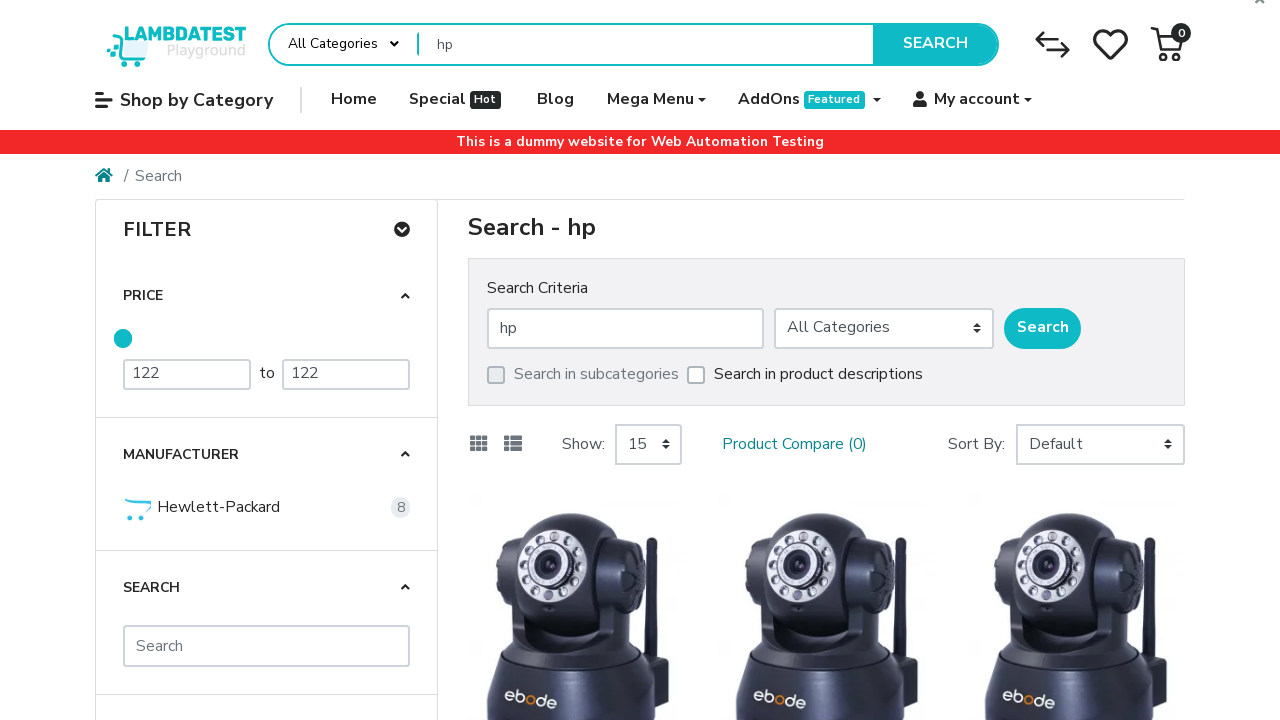

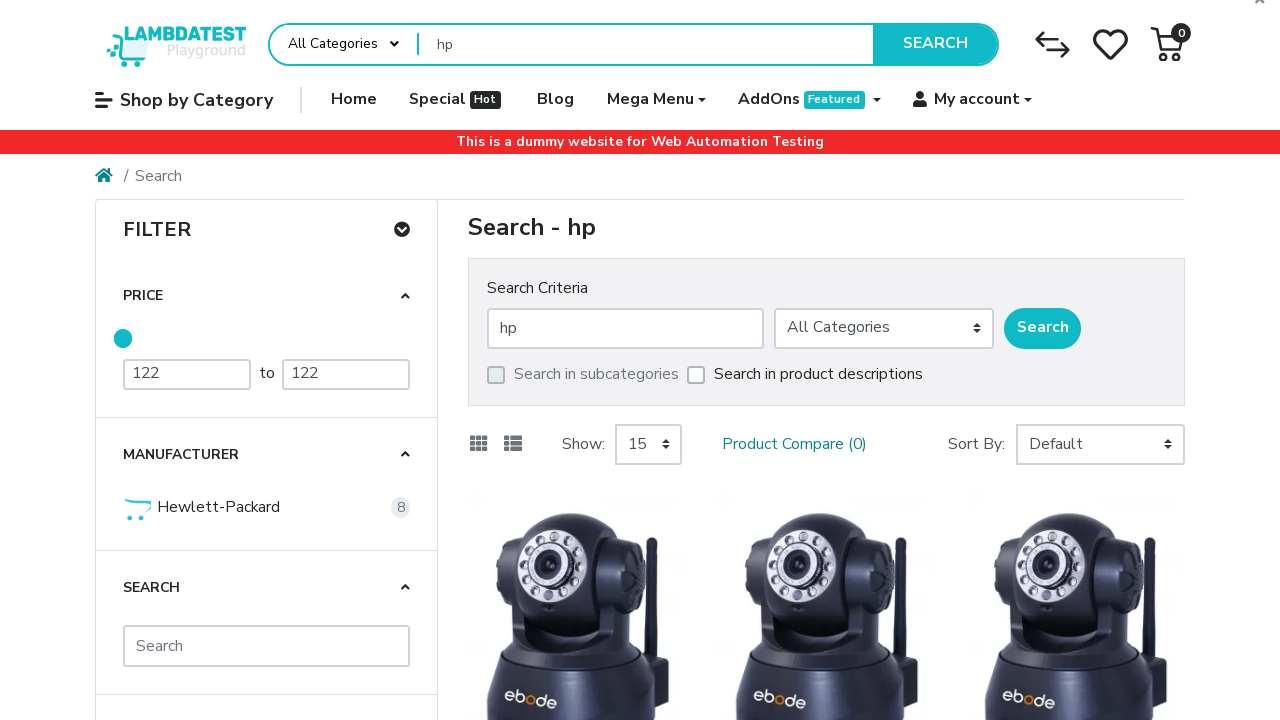